Tests the search functionality by navigating to the search page, entering "python" as a search term, and verifying that search results contain the search term.

Starting URL: https://www.99-bottles-of-beer.net/

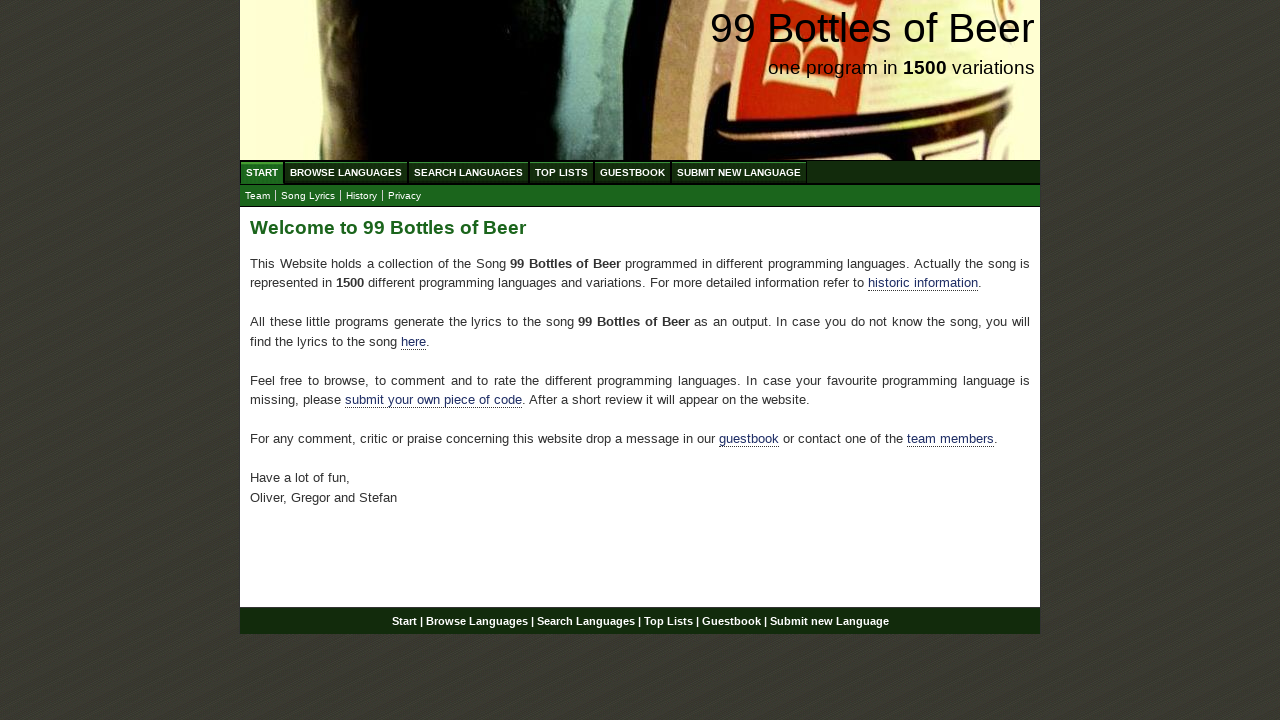

Clicked on 'Search Languages' menu item at (468, 172) on xpath=//ul[@id='menu']/li/a[@href='/search.html']
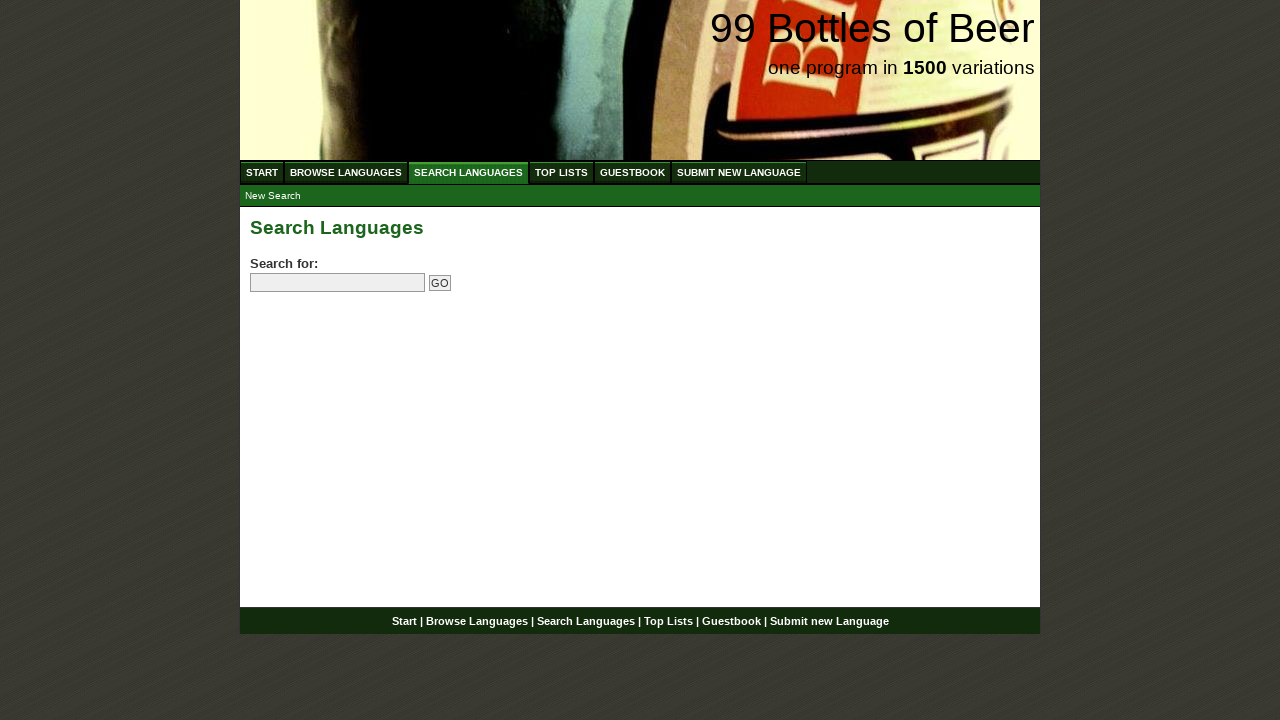

Clicked on search field at (338, 283) on input[name='search']
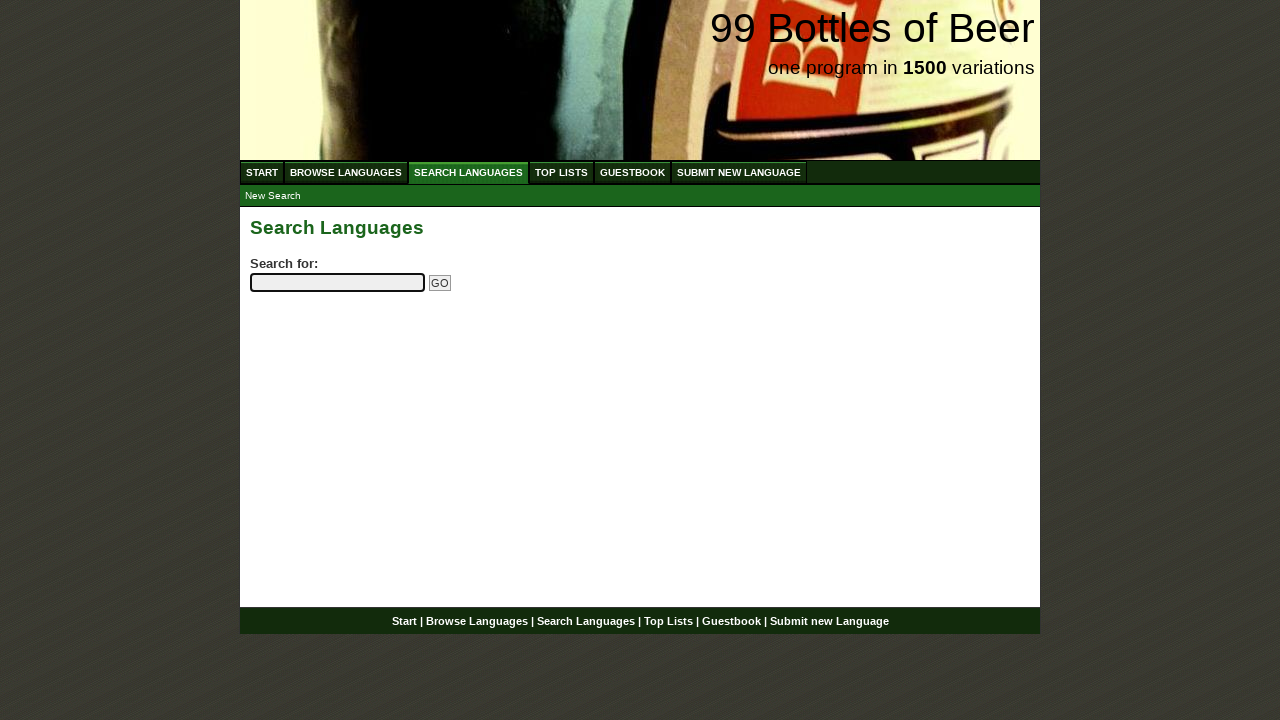

Entered 'python' as search term on input[name='search']
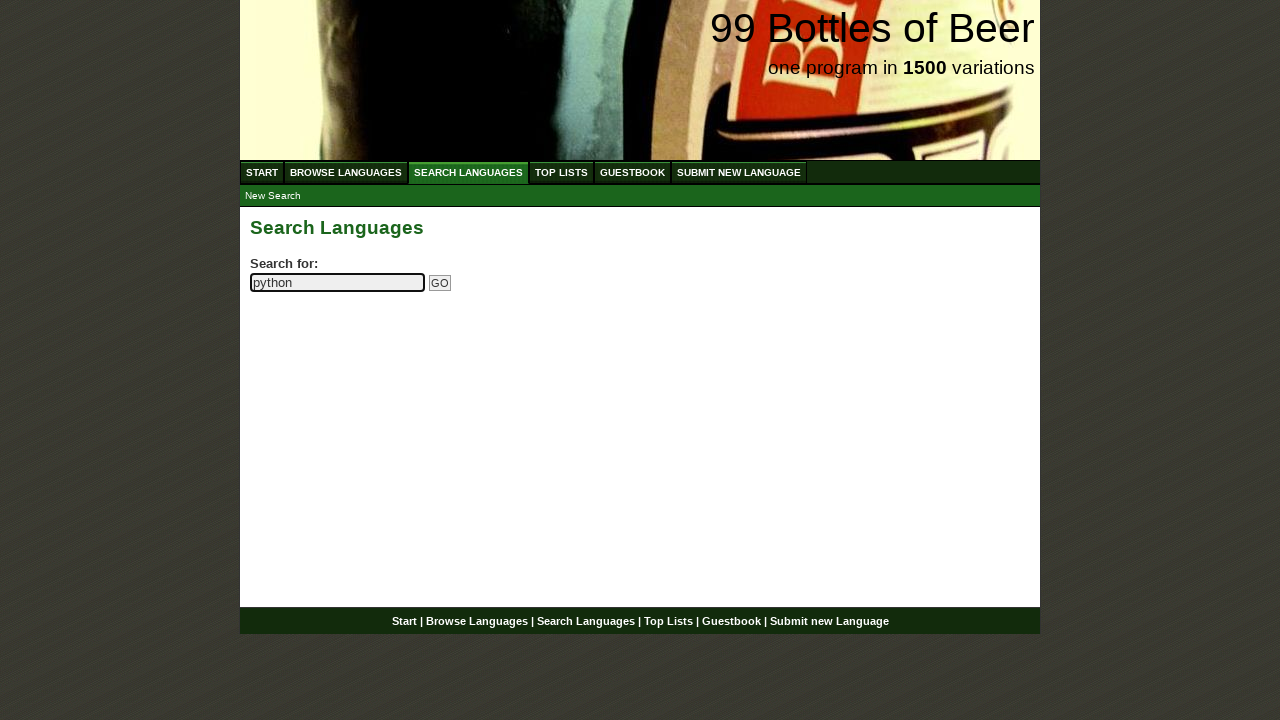

Clicked Go button to submit search at (440, 283) on input[name='submitsearch']
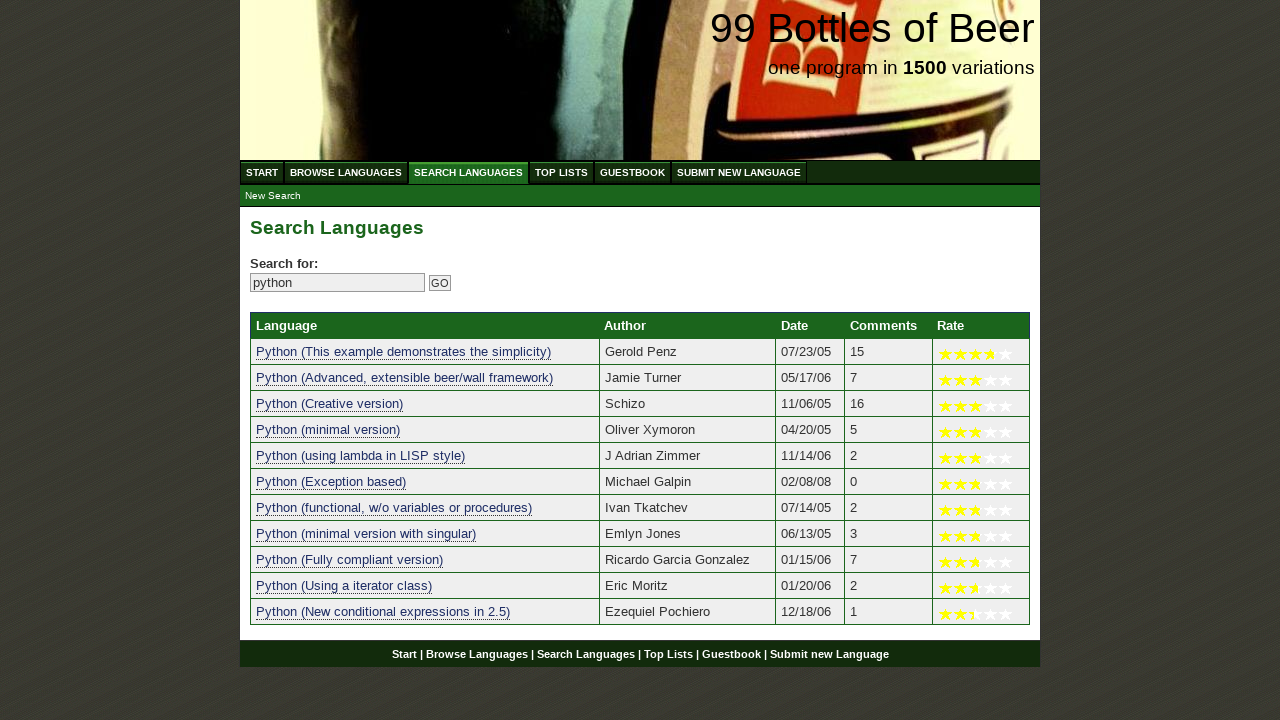

Search results table loaded with language entries
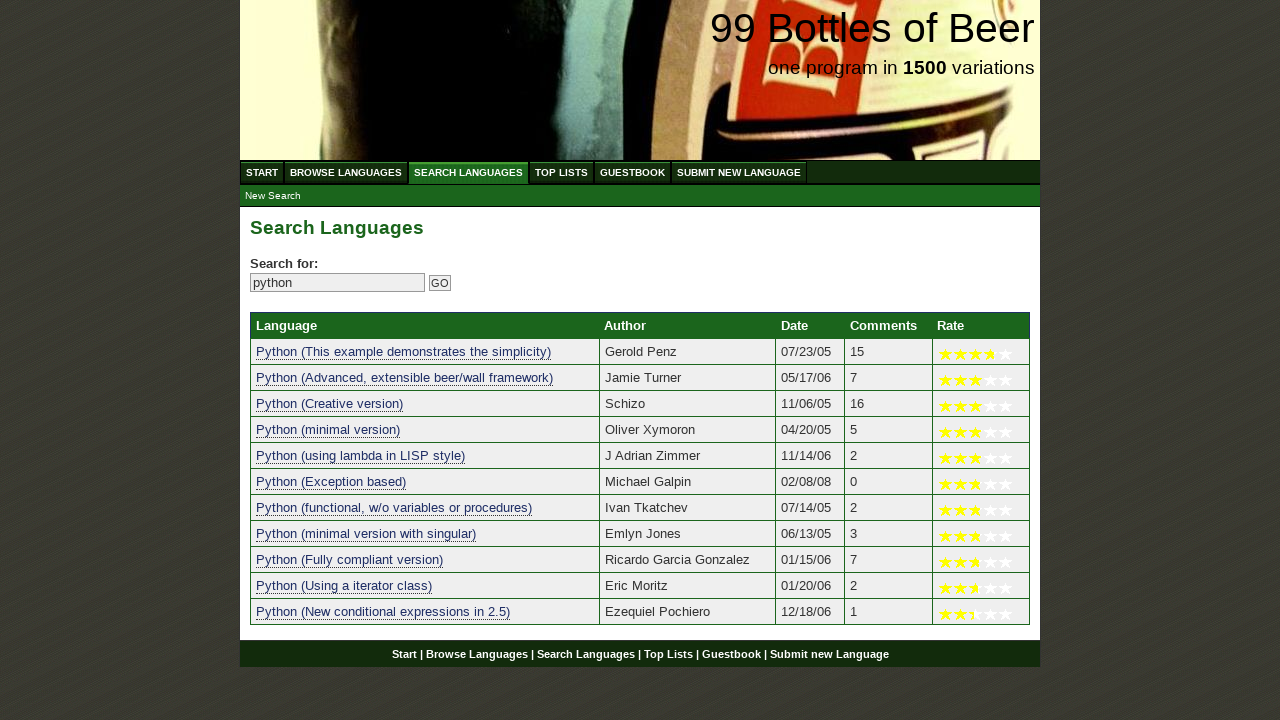

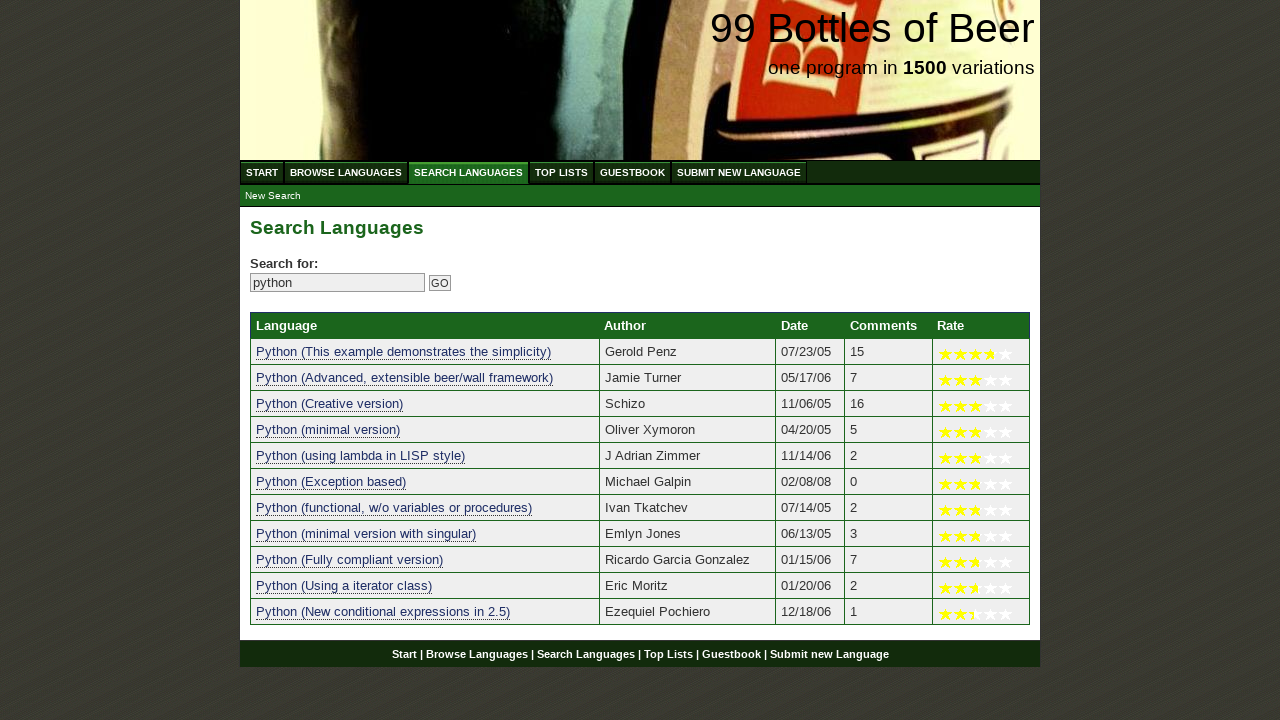